Waits for a specific price to appear, clicks a booking button, solves a mathematical calculation, and submits the answer

Starting URL: http://suninjuly.github.io/explicit_wait2.html

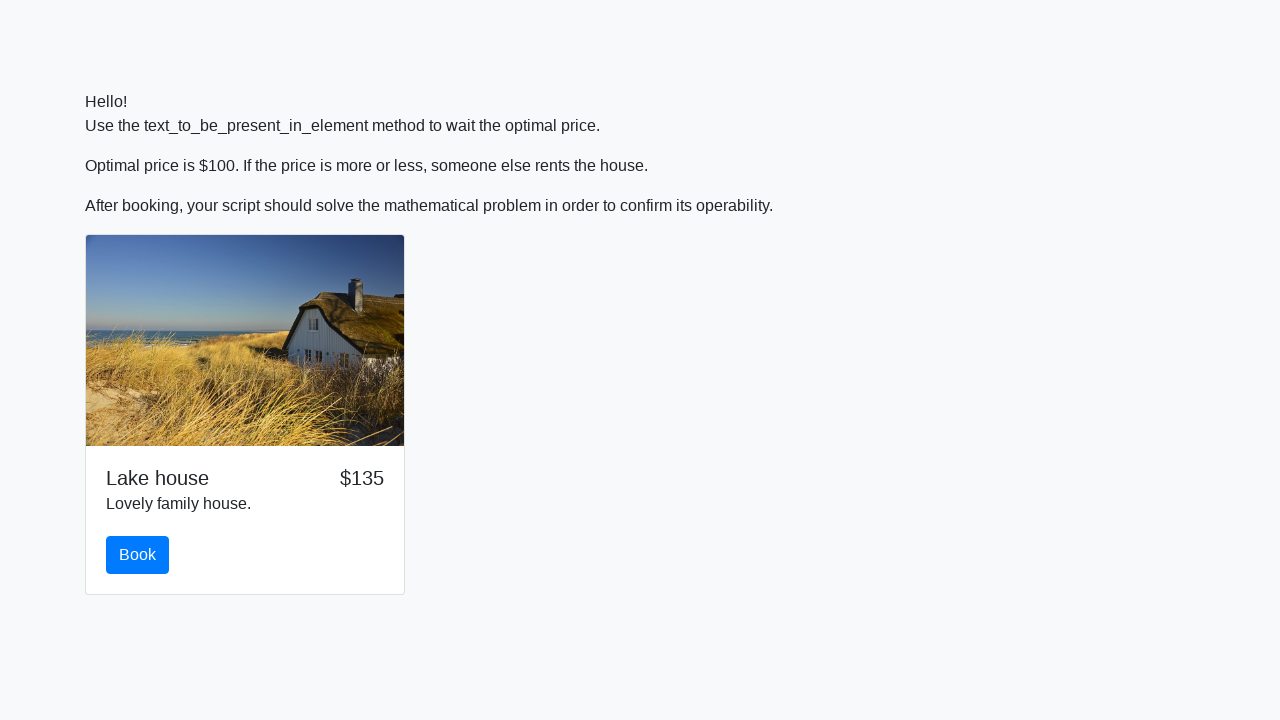

Waited for price to reach $100
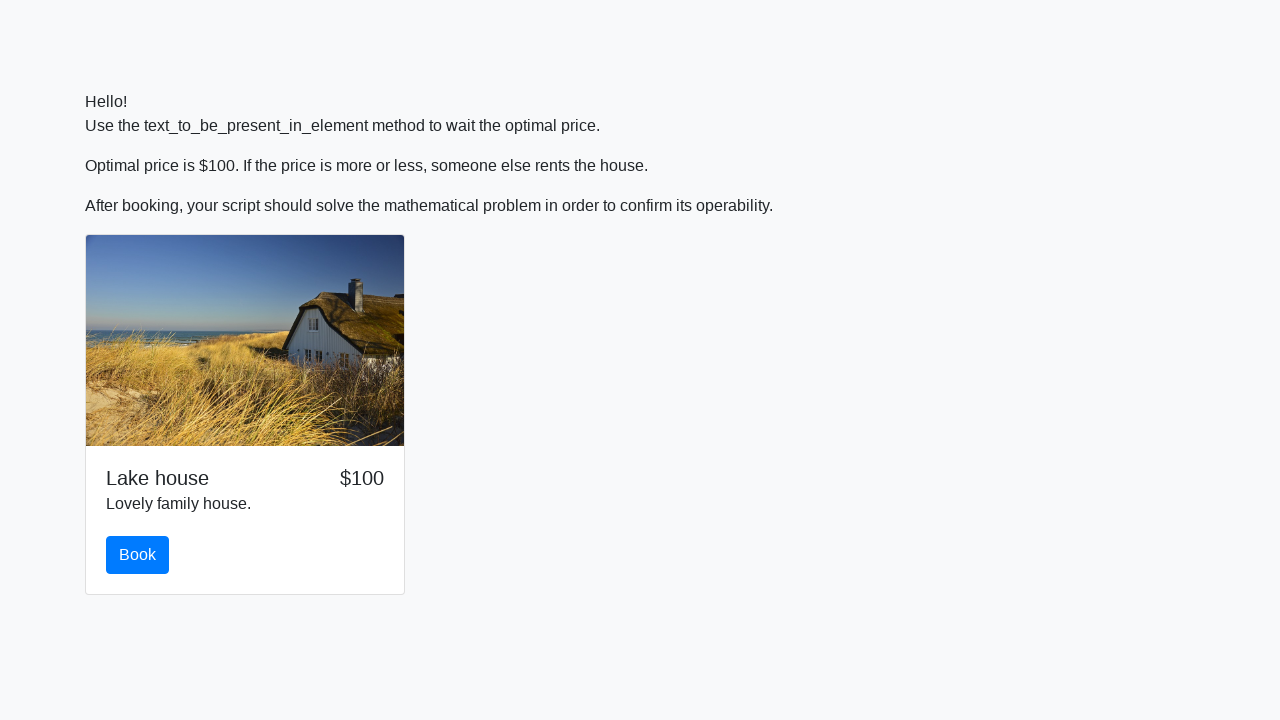

Clicked the book button at (138, 555) on #book
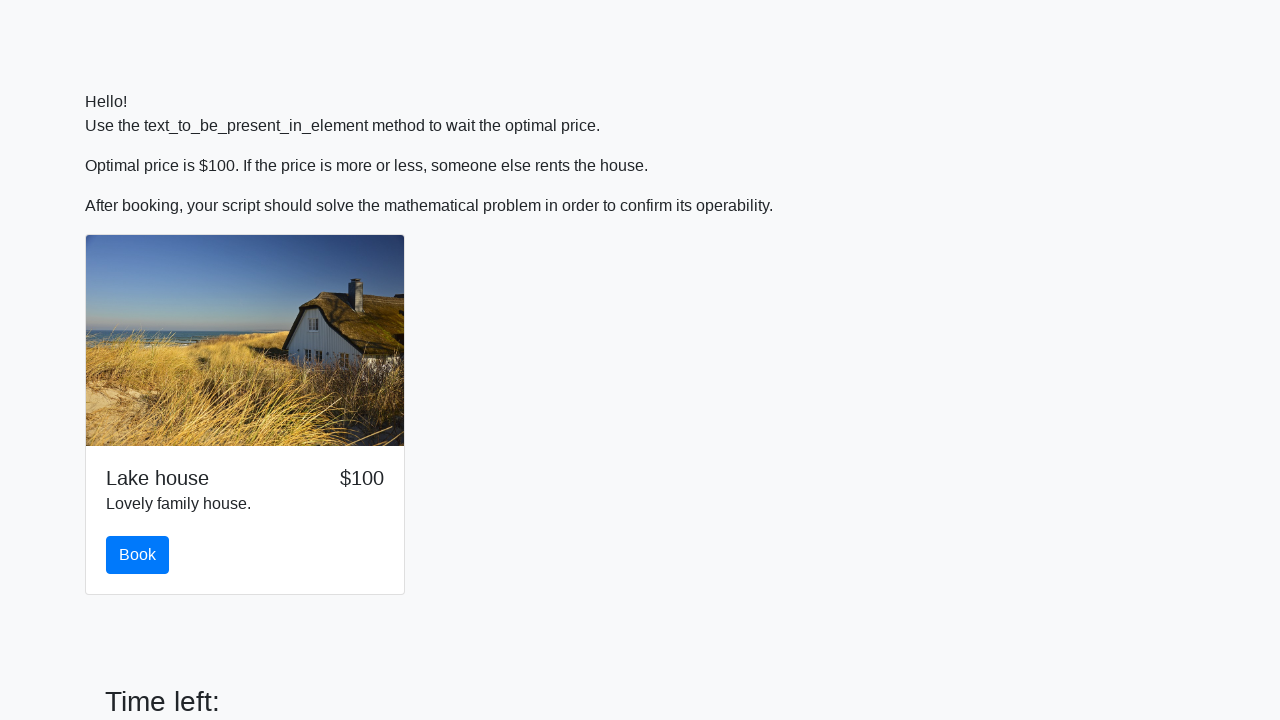

Retrieved input value for calculation: 778
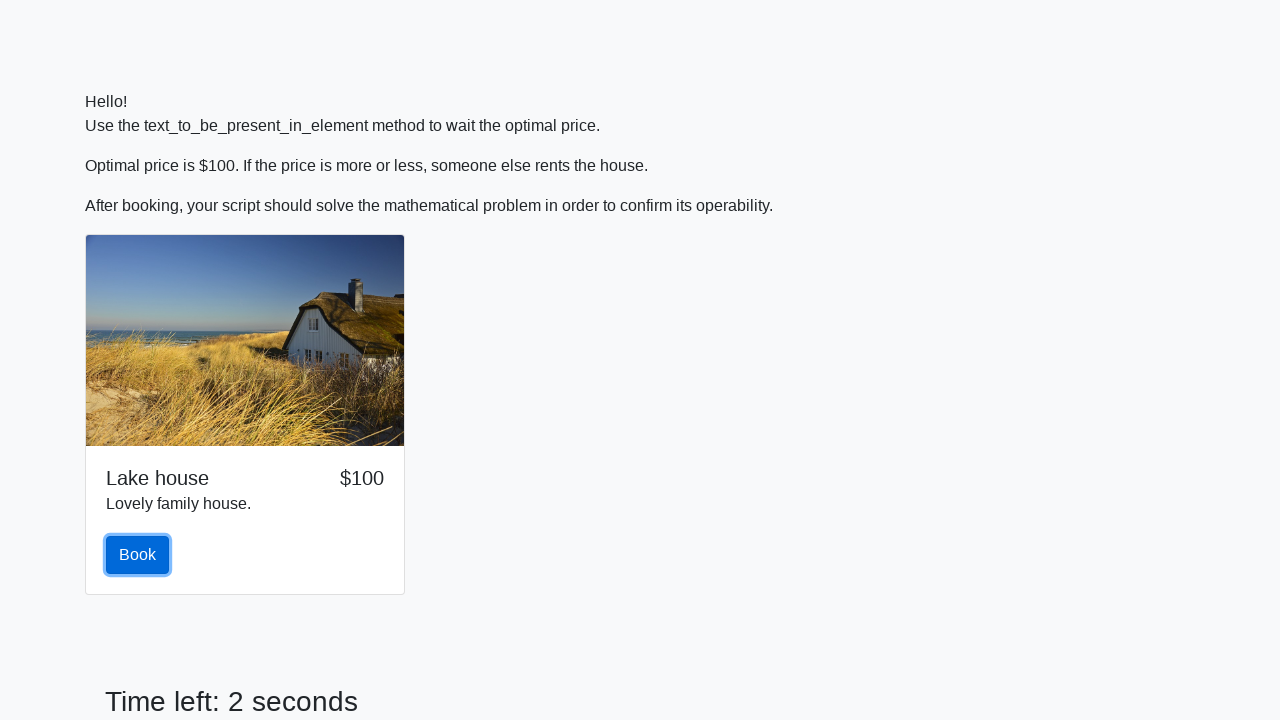

Calculated mathematical result: 2.3772113477518446
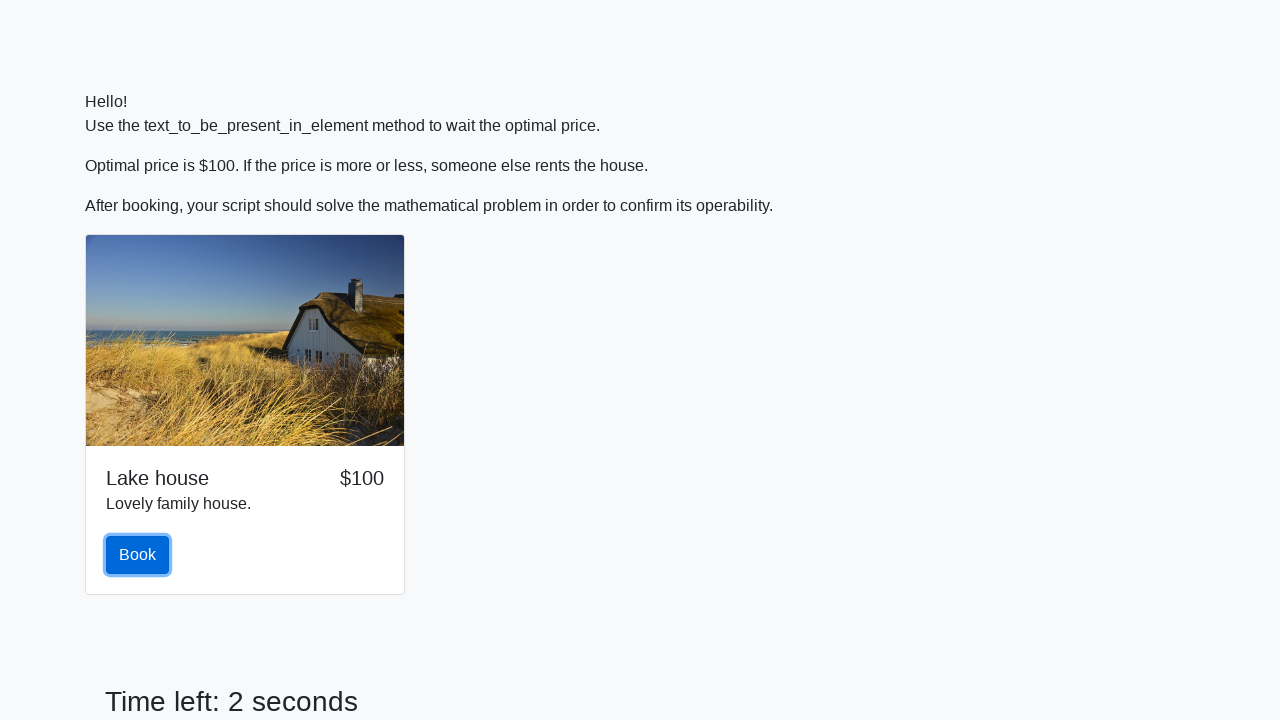

Filled answer field with calculated result on #answer
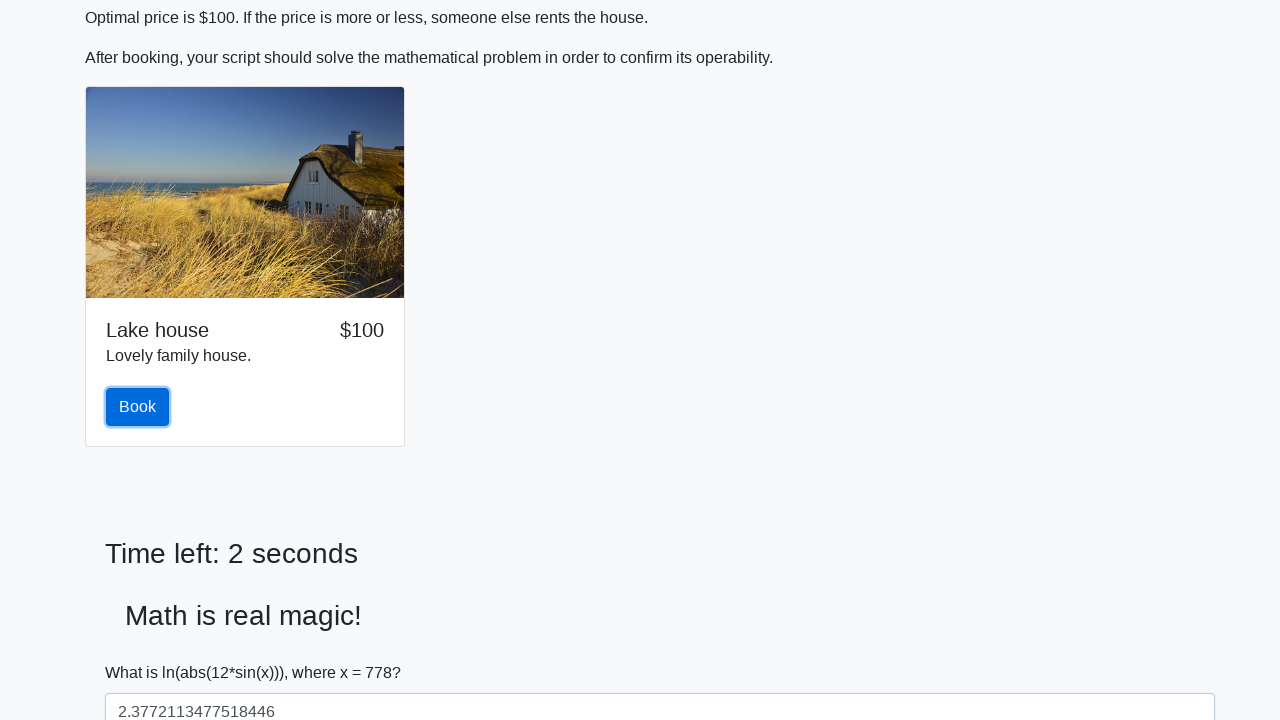

Clicked solve button to submit answer at (143, 651) on #solve
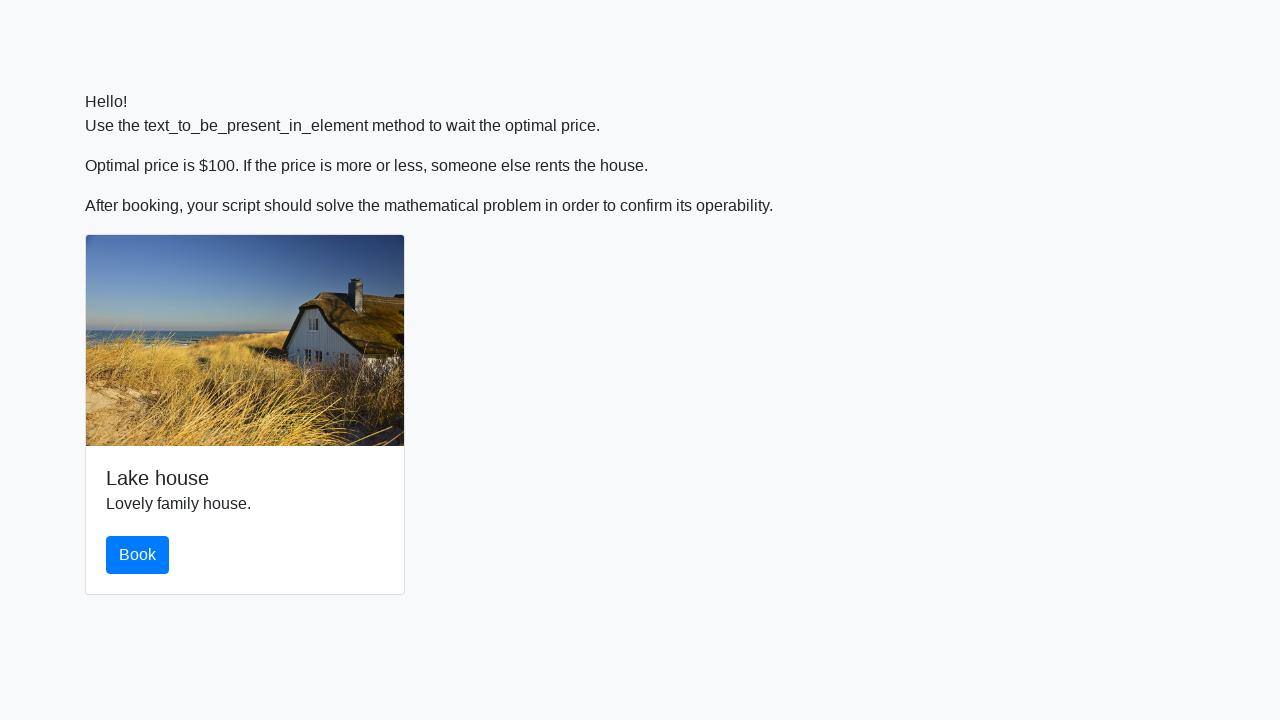

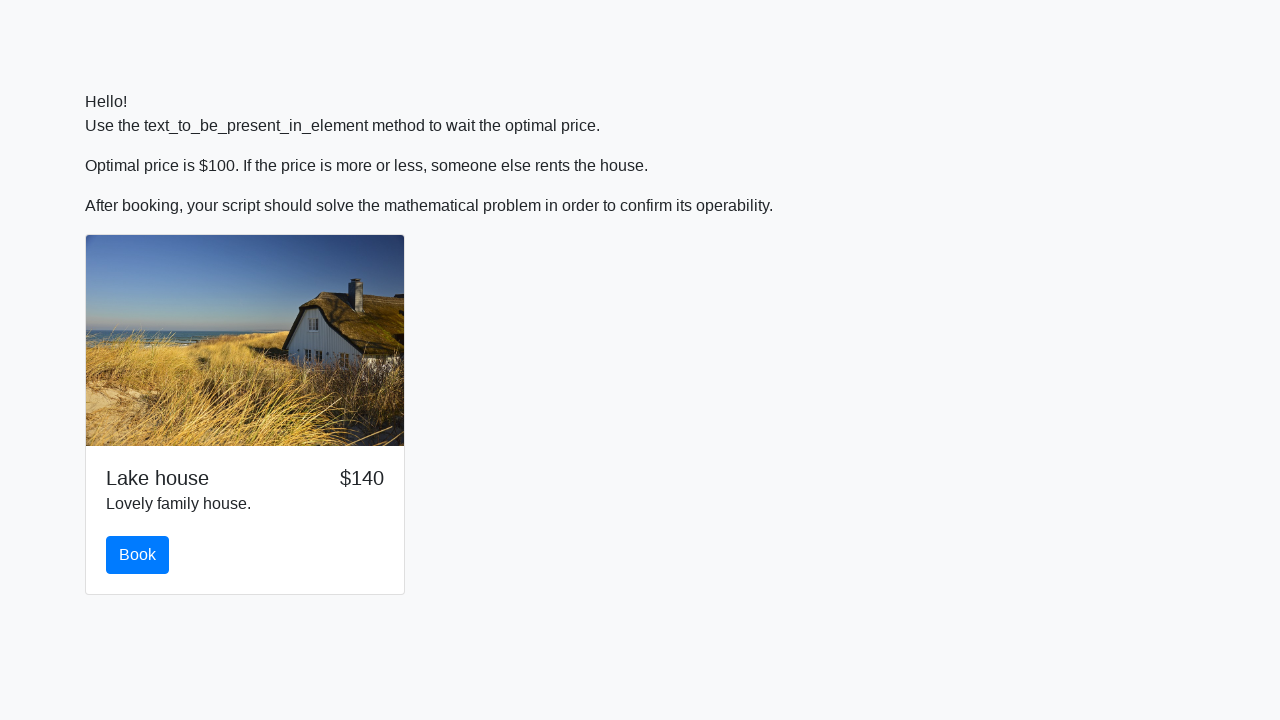